Tests alert handling functionality by filling a name field, clicking an alert button, and interacting with the JavaScript alert dialog

Starting URL: https://www.letskodeit.com/practice

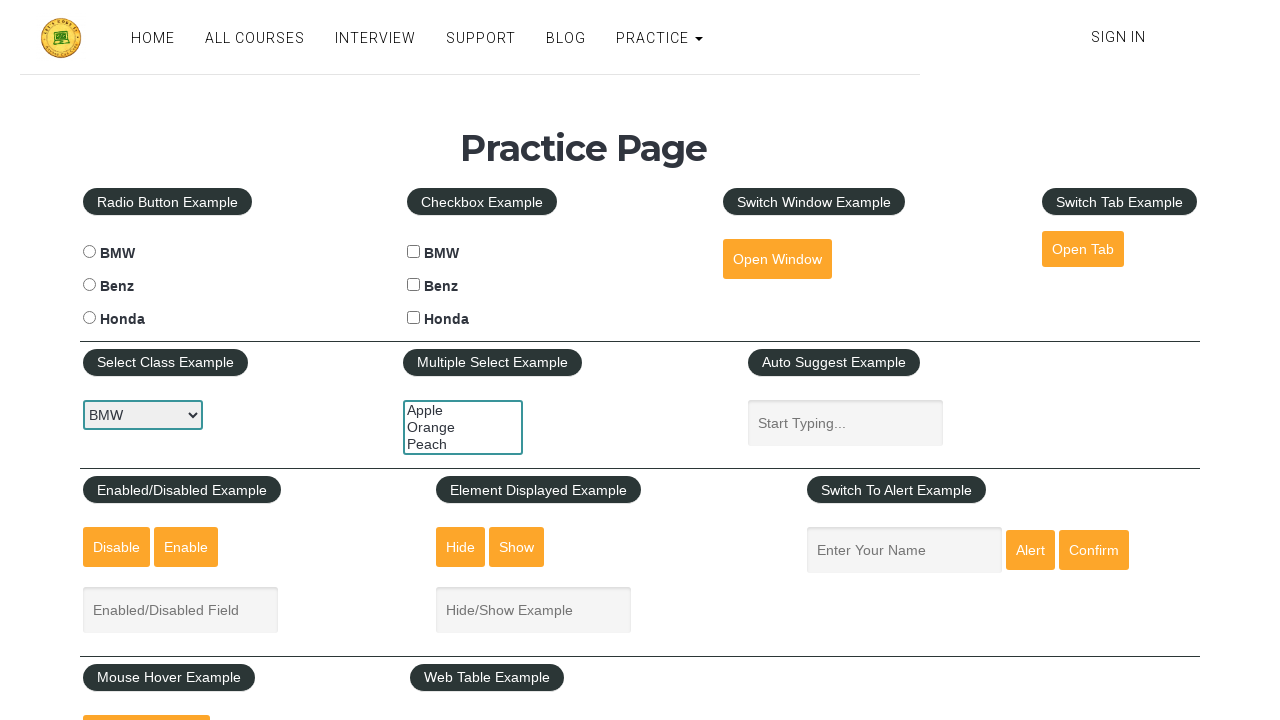

Filled name input field with 'Test Data' on input[name='enter-name']
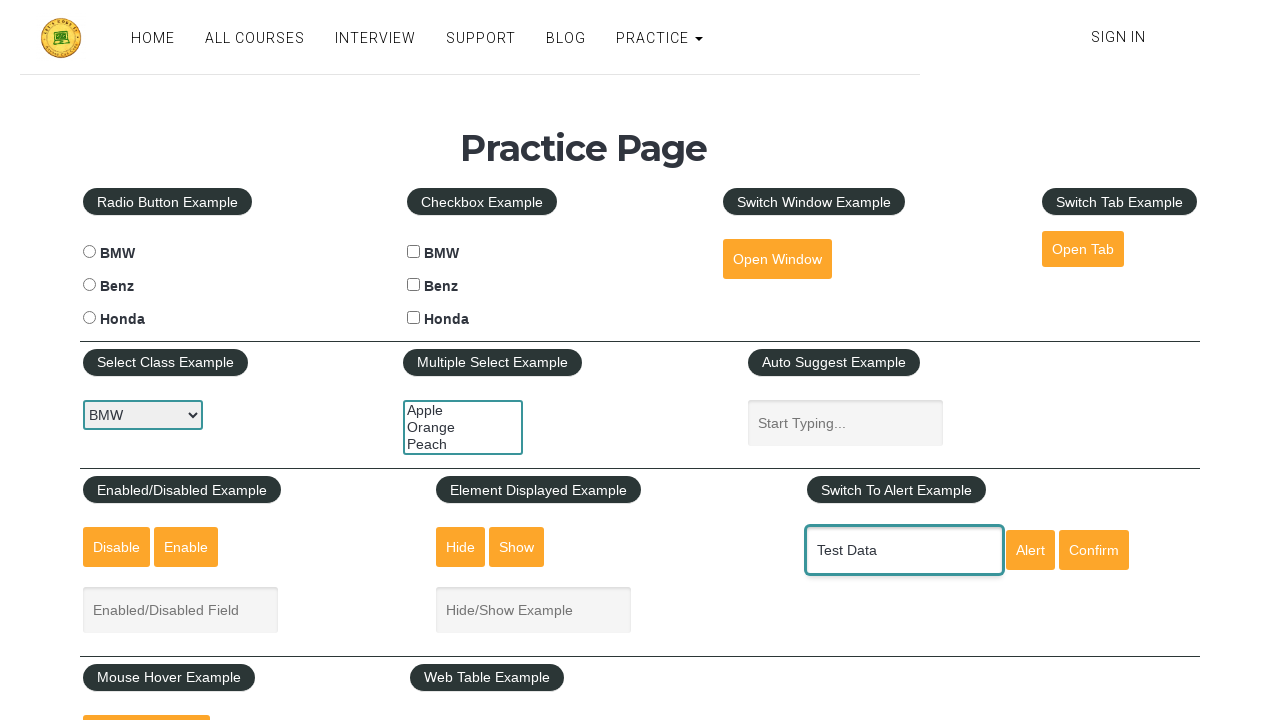

Clicked alert button to trigger JavaScript alert at (1030, 550) on #alertbtn
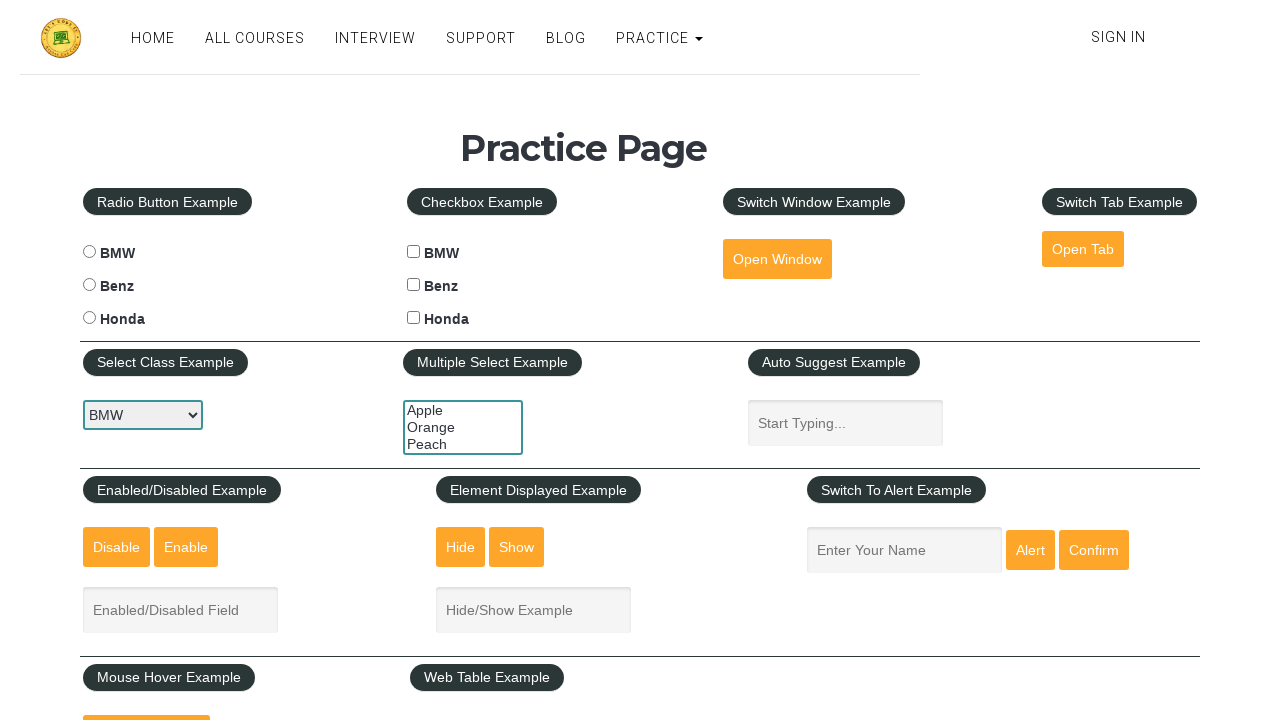

Set up dialog handler to accept JavaScript alert
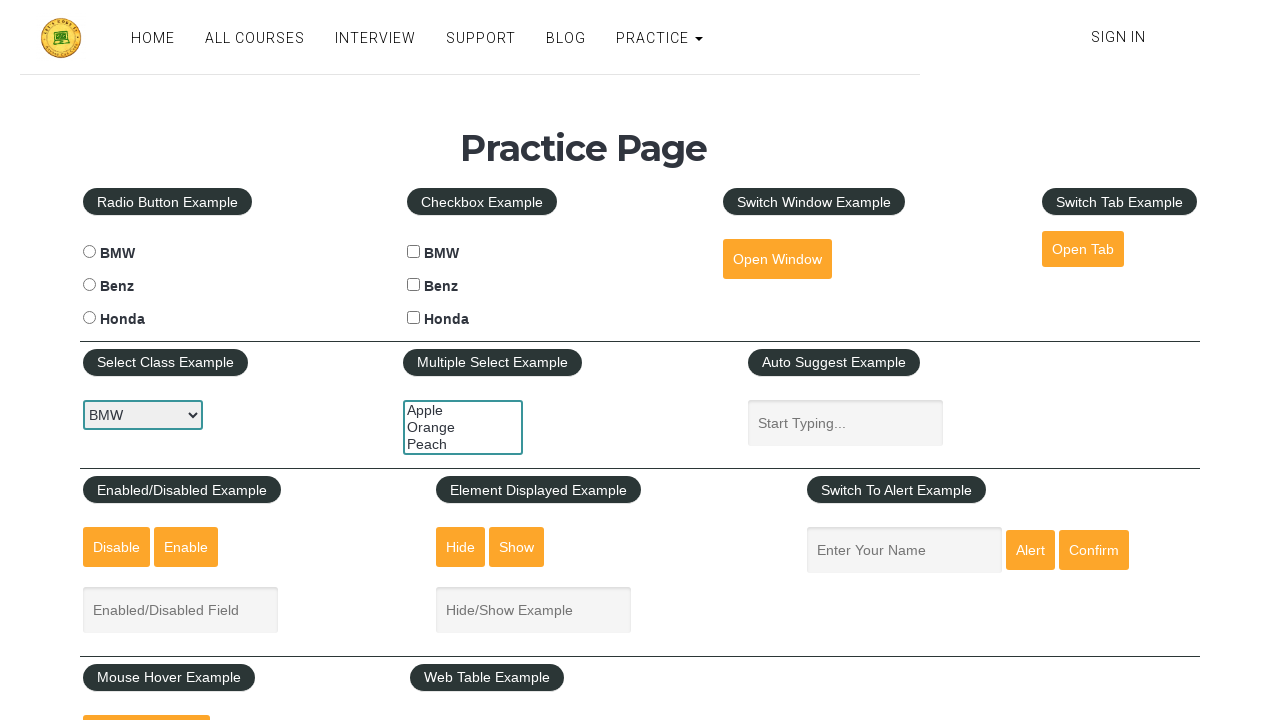

Waited 500ms for alert to be processed
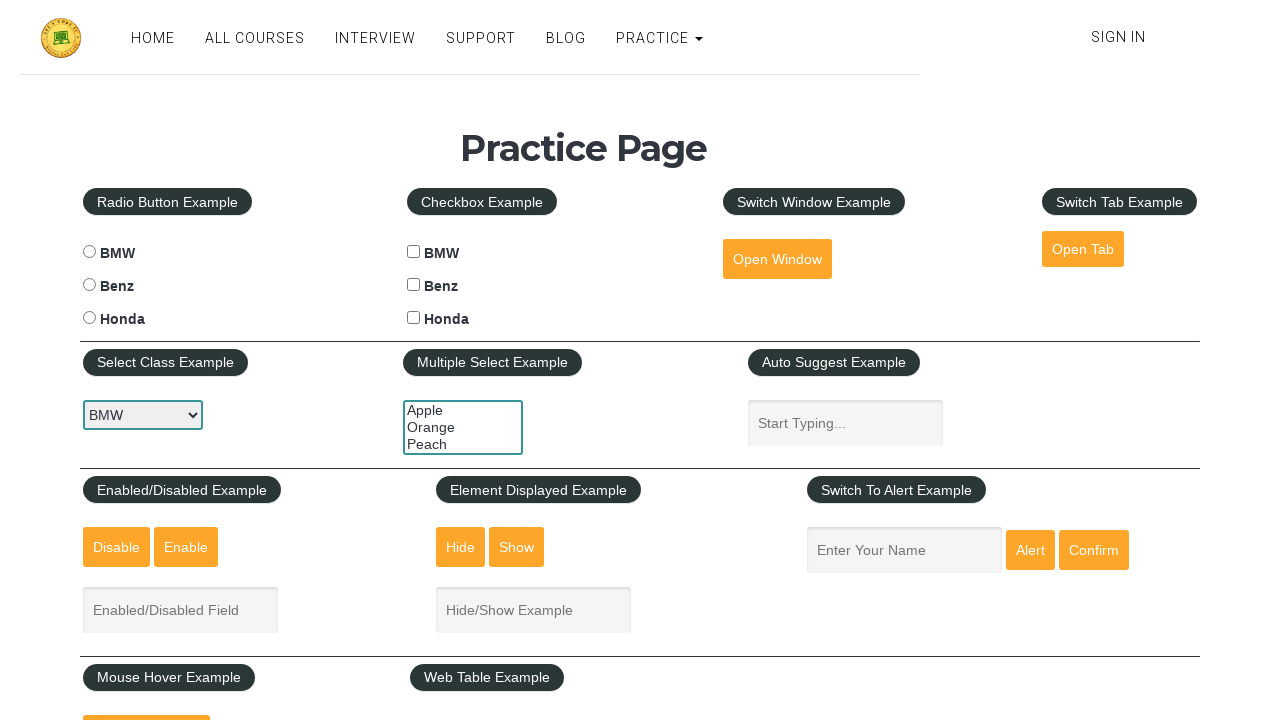

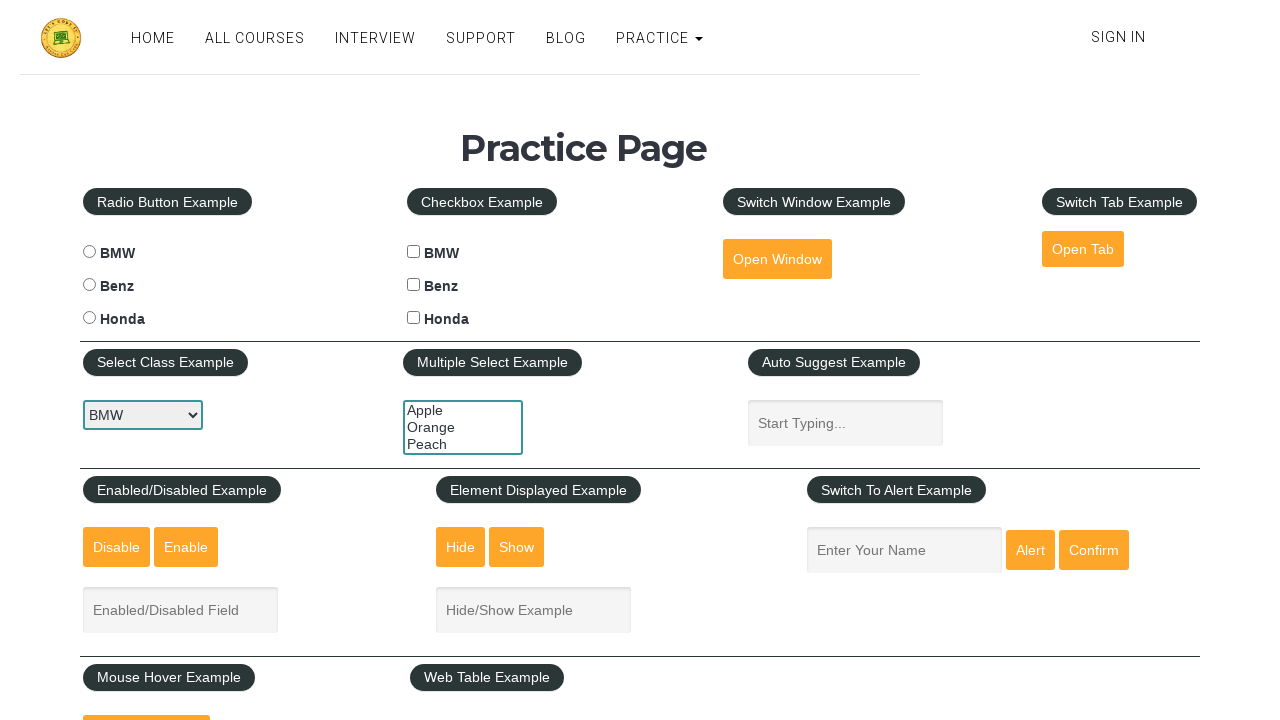